Tests product quantity functionality by navigating to a product detail page, updating the quantity to 4, adding to cart, and verifying the quantity in the cart view

Starting URL: https://automationexercise.com/

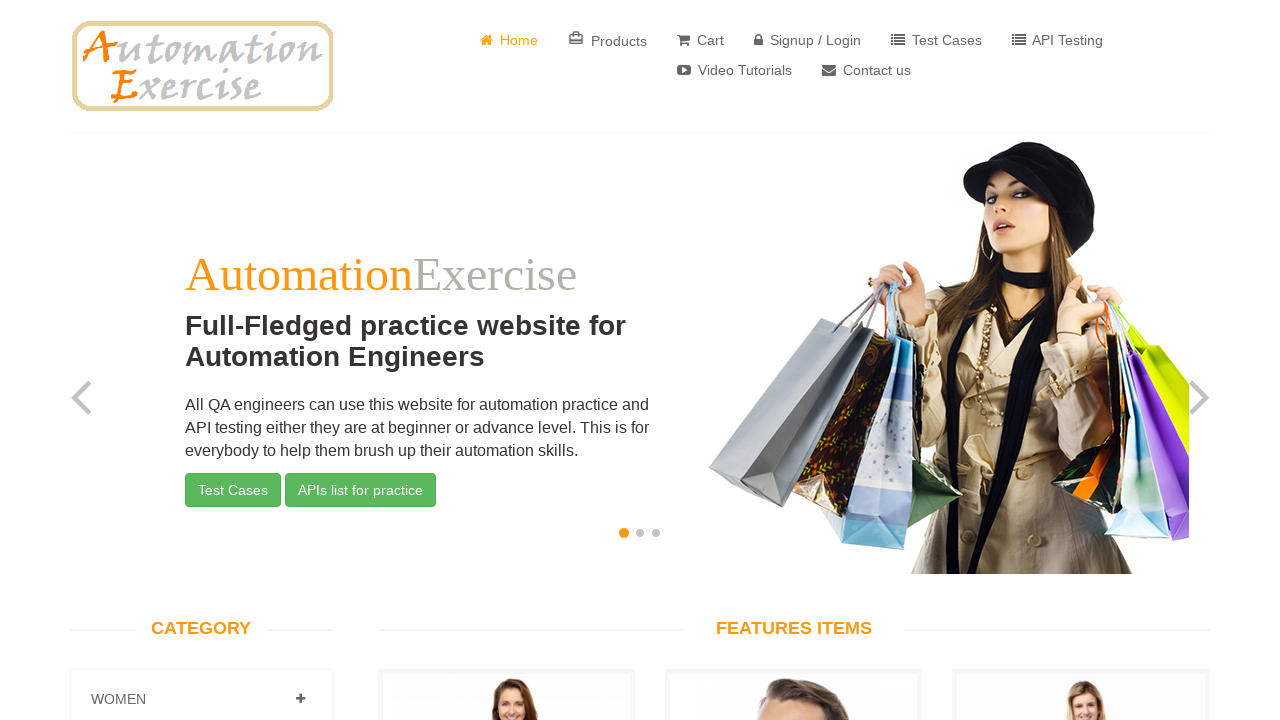

Clicked on first product to view details at (506, 361) on a[href='/product_details/1']
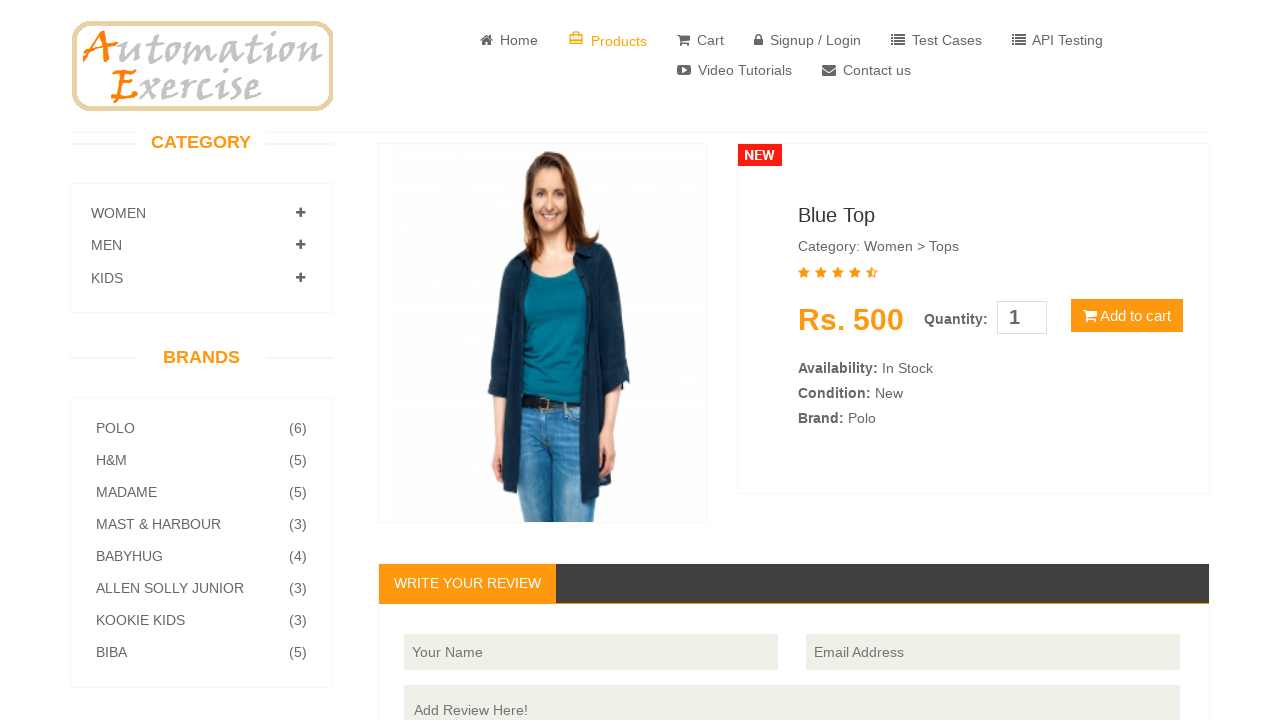

Cleared quantity field on #quantity
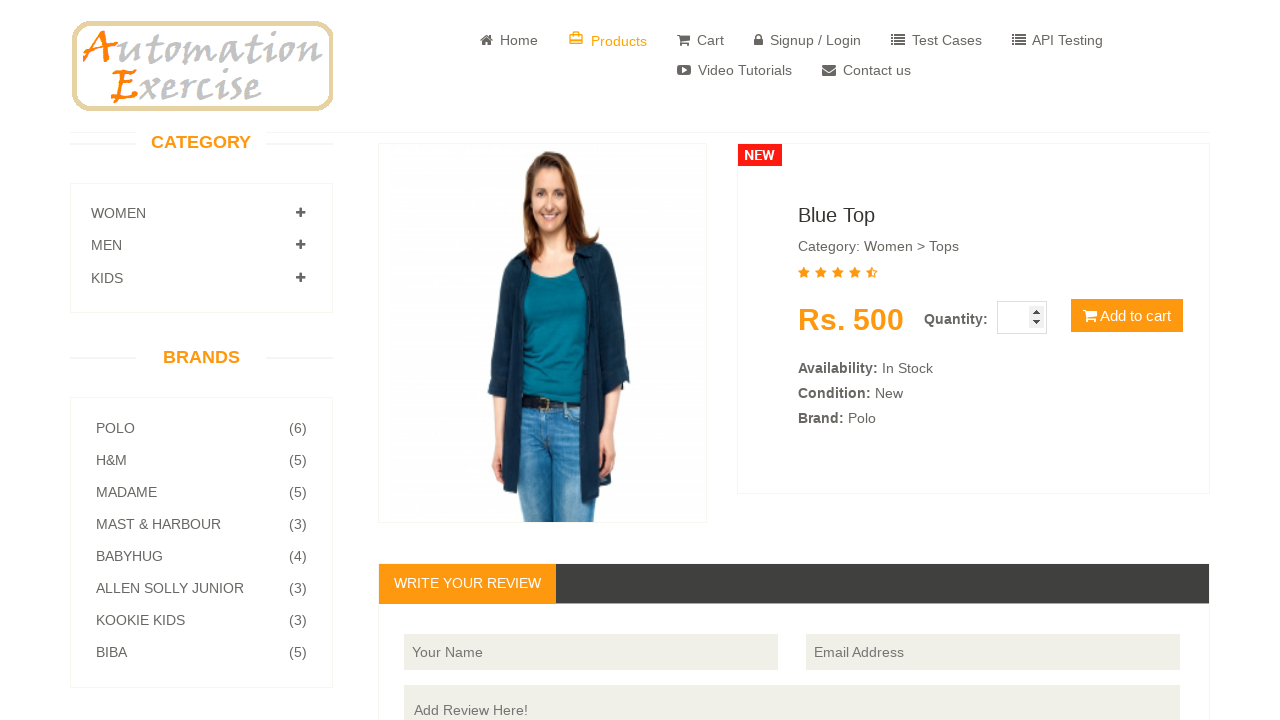

Updated quantity to 4 on #quantity
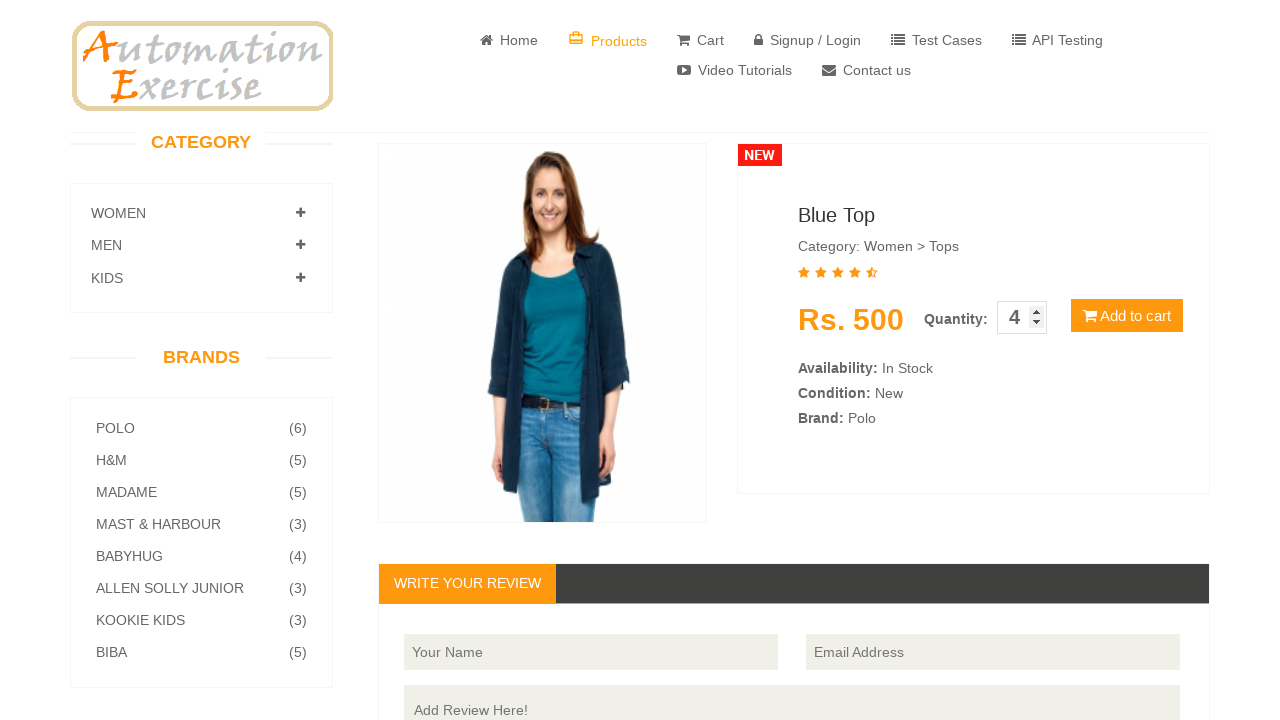

Clicked add to cart button at (1127, 316) on button[type='button']
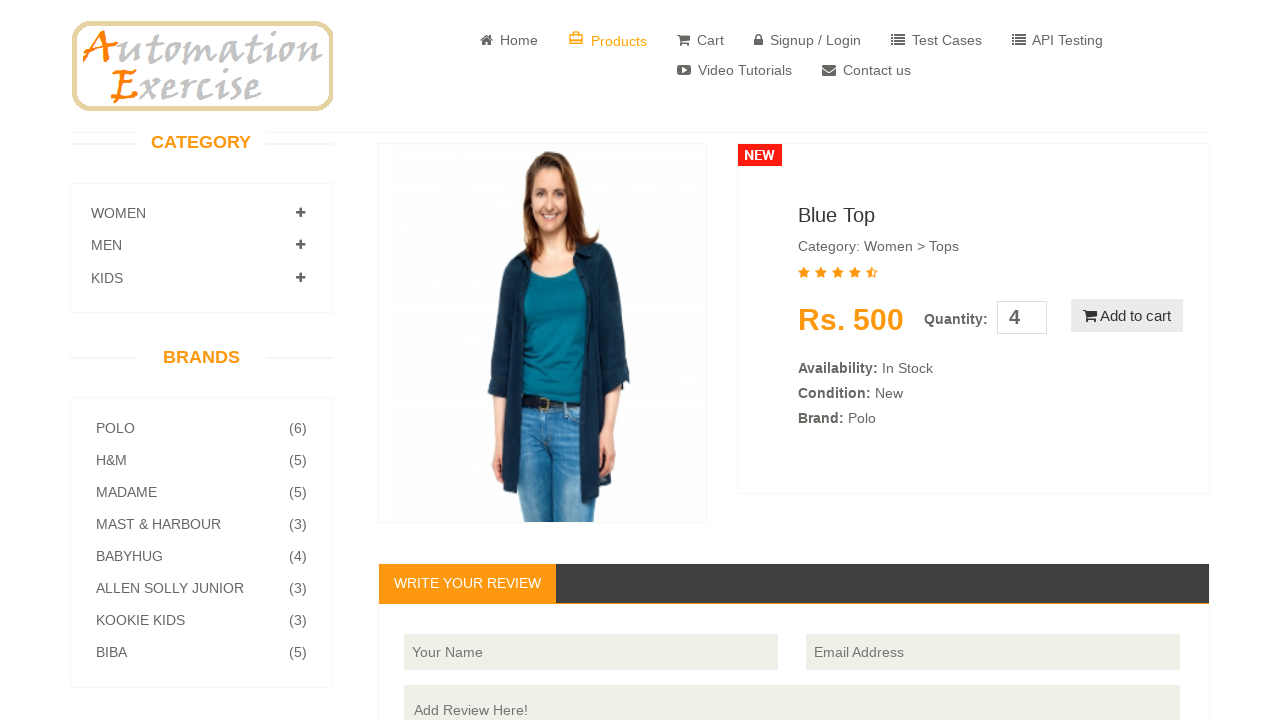

Waited for add to cart modal to appear
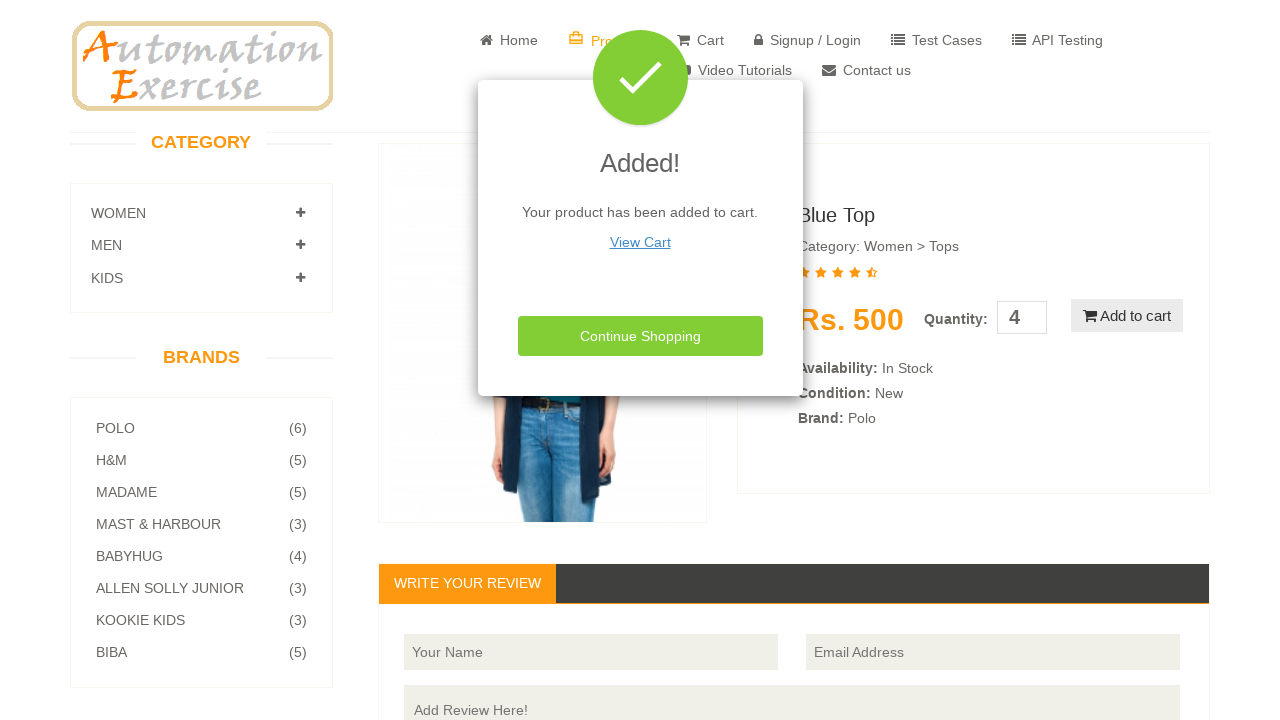

Clicked View Cart link at (640, 242) on a >> text='View Cart'
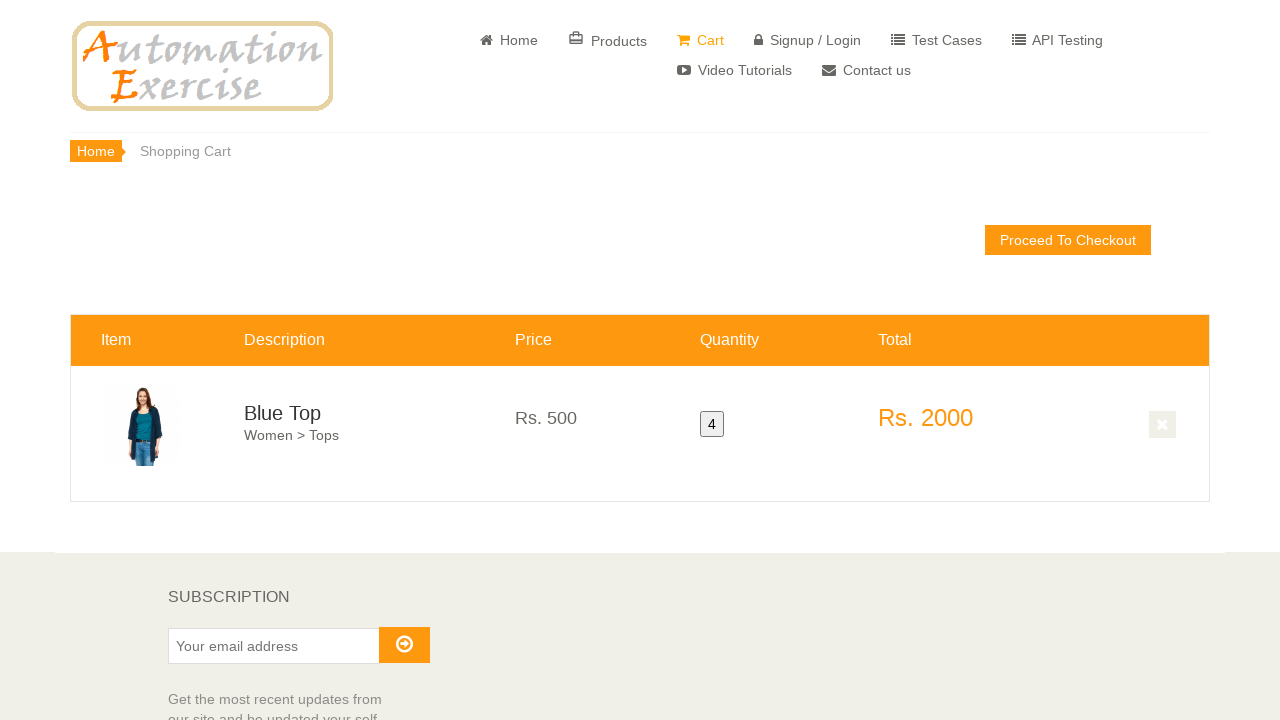

Retrieved cart quantity text
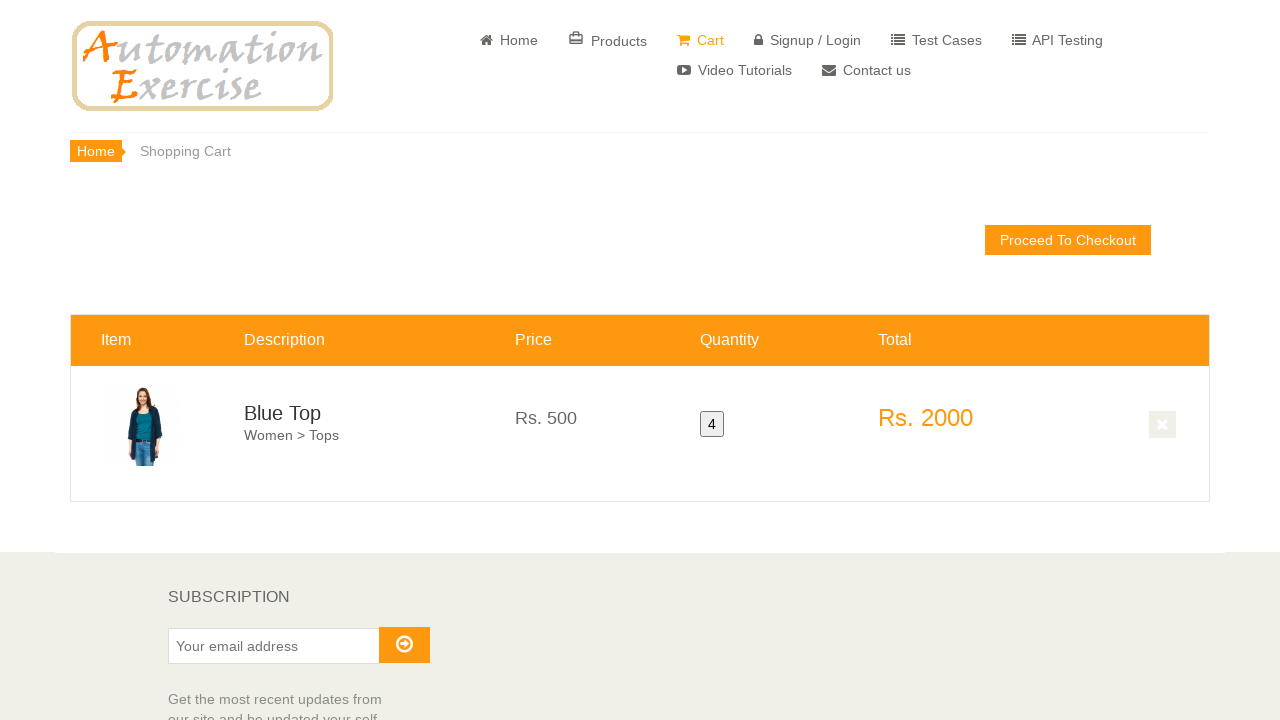

Verified quantity in cart is 4
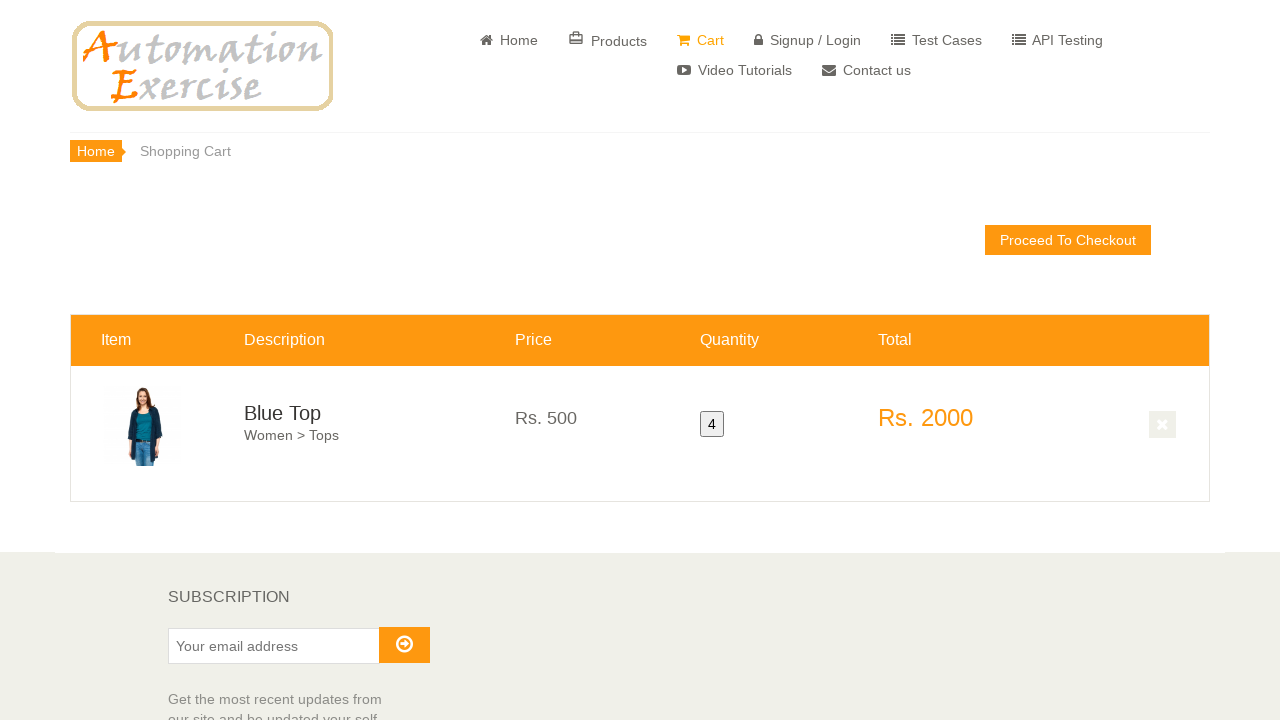

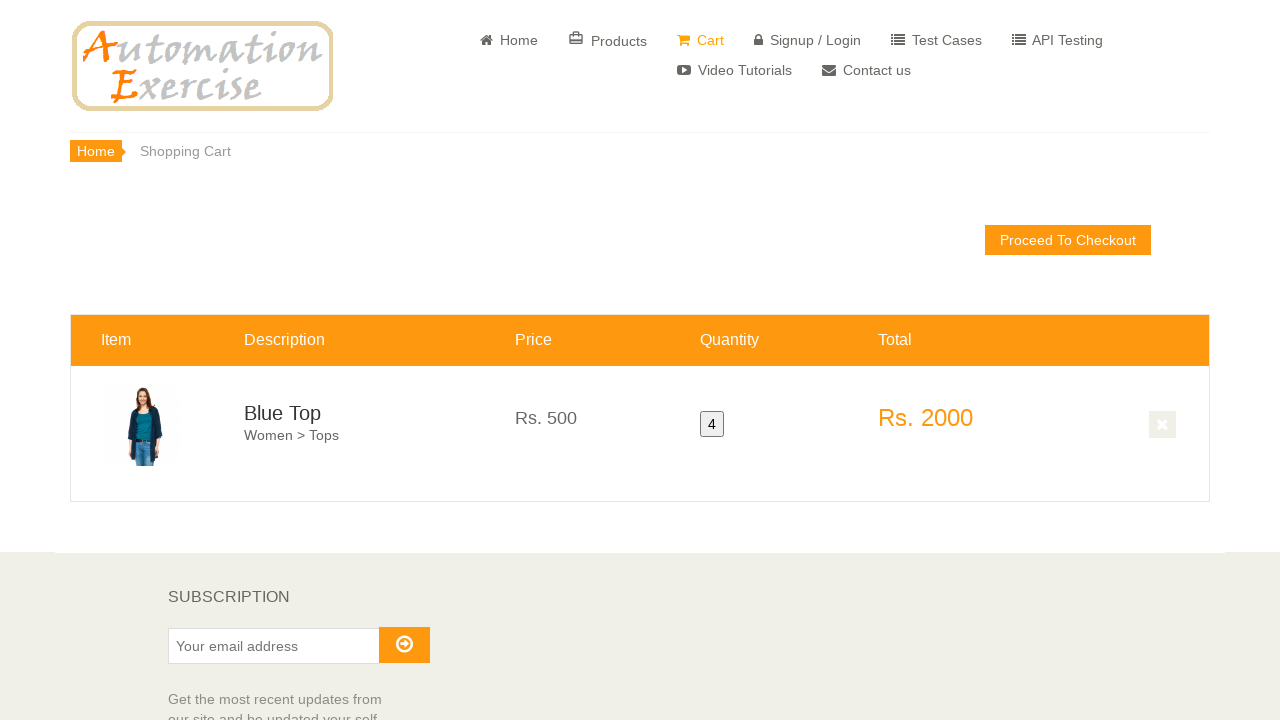